Tests that todo items persist after refreshing the page

Starting URL: https://todolist.james.am/#/

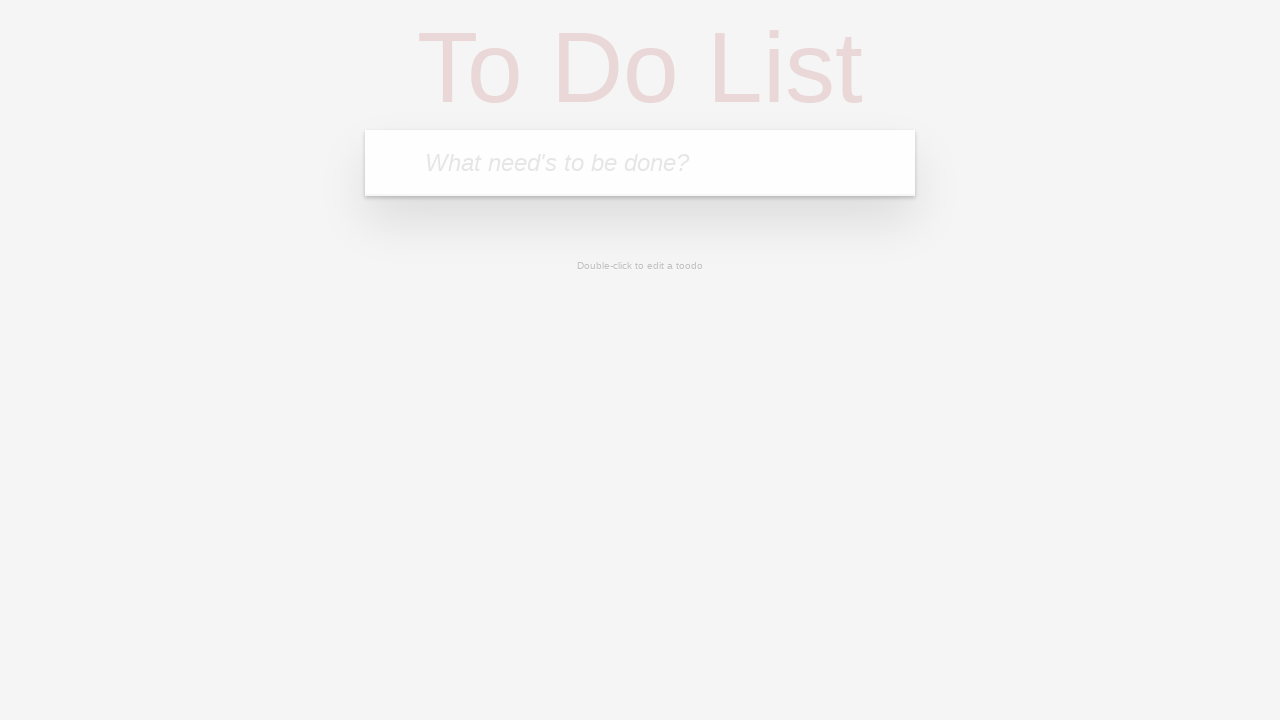

Waited for todo input field to load
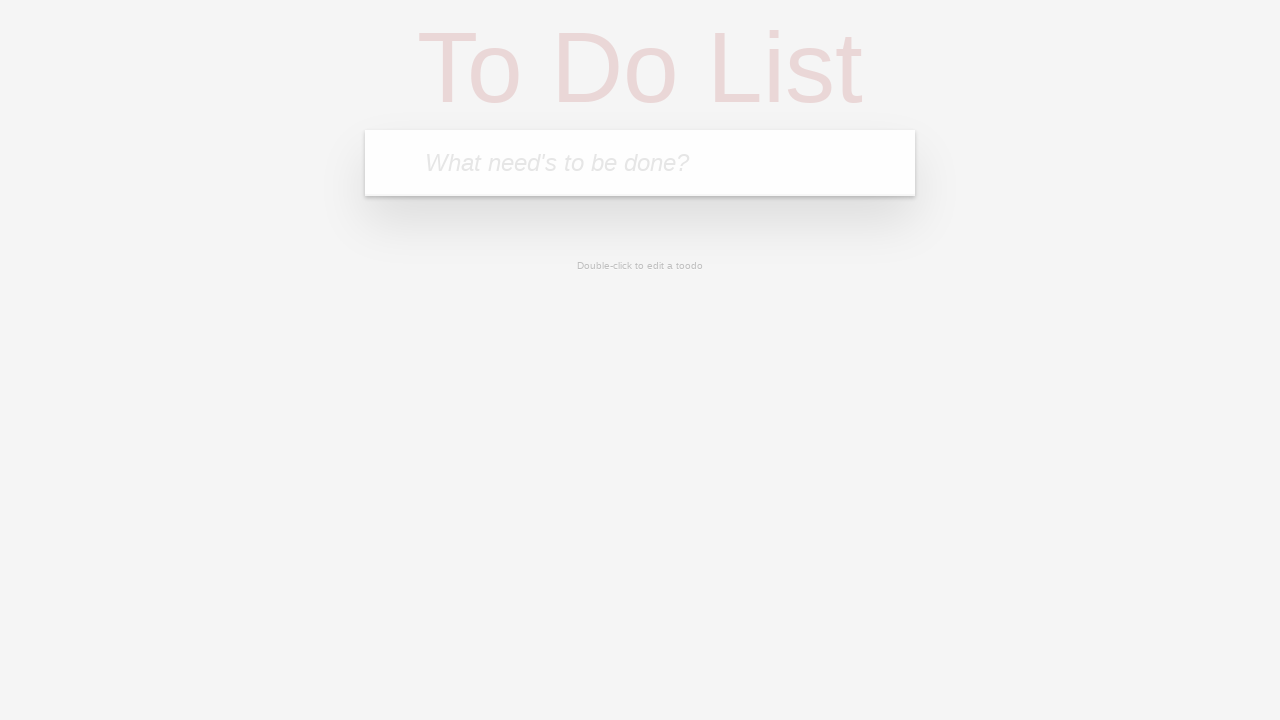

Filled input field with 'PersistentTask1' on xpath=/html/body/ng-view/section/header/form/input
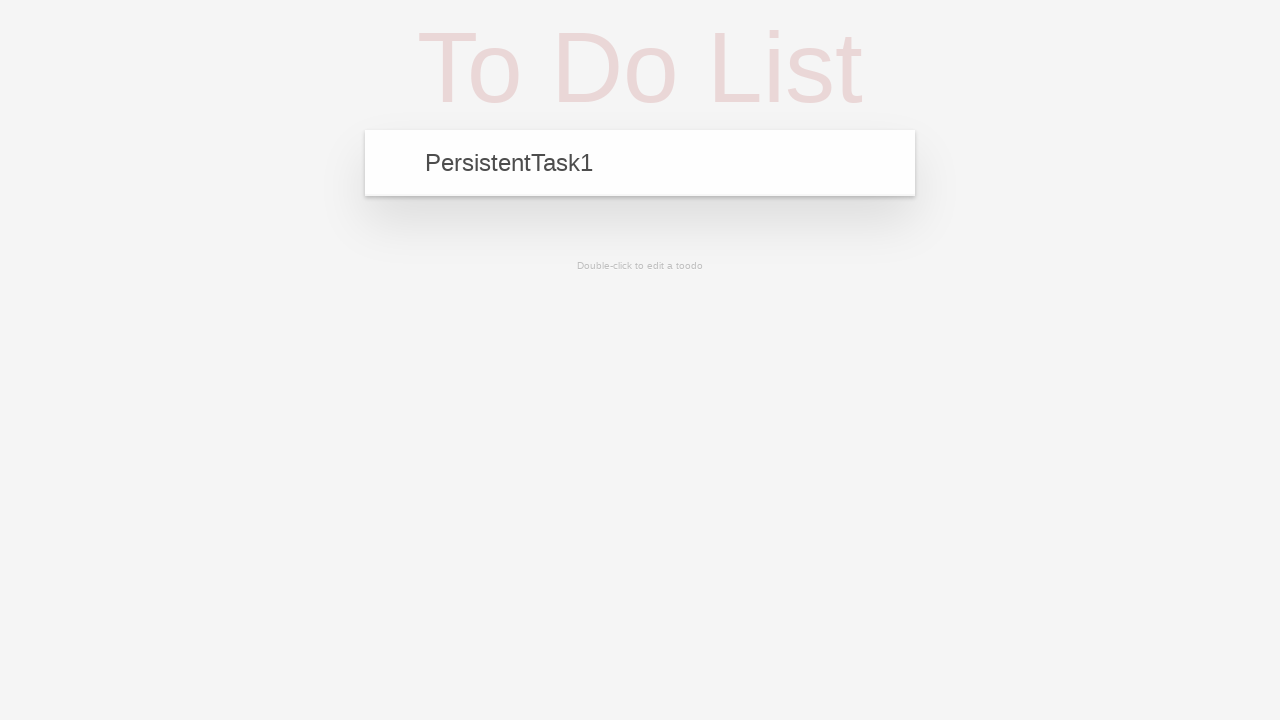

Pressed Enter to add first todo item on xpath=/html/body/ng-view/section/header/form/input
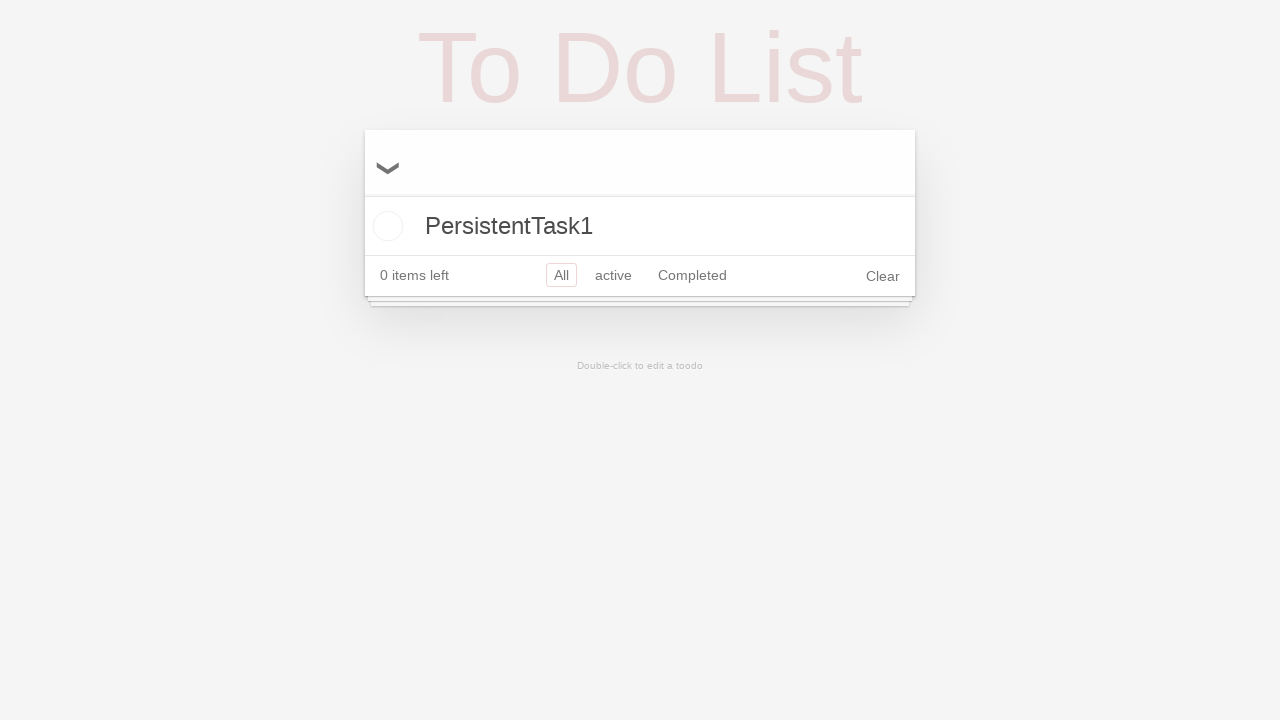

Filled input field with 'PersistentTask2' on xpath=/html/body/ng-view/section/header/form/input
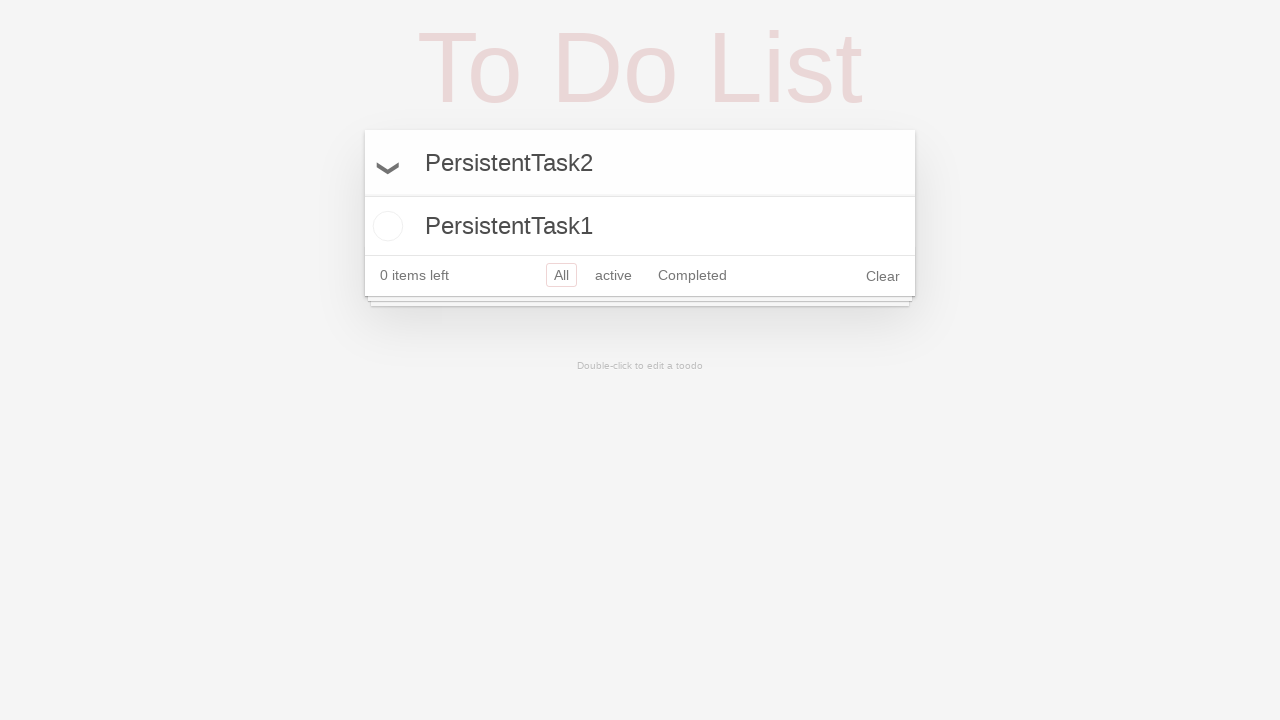

Pressed Enter to add second todo item on xpath=/html/body/ng-view/section/header/form/input
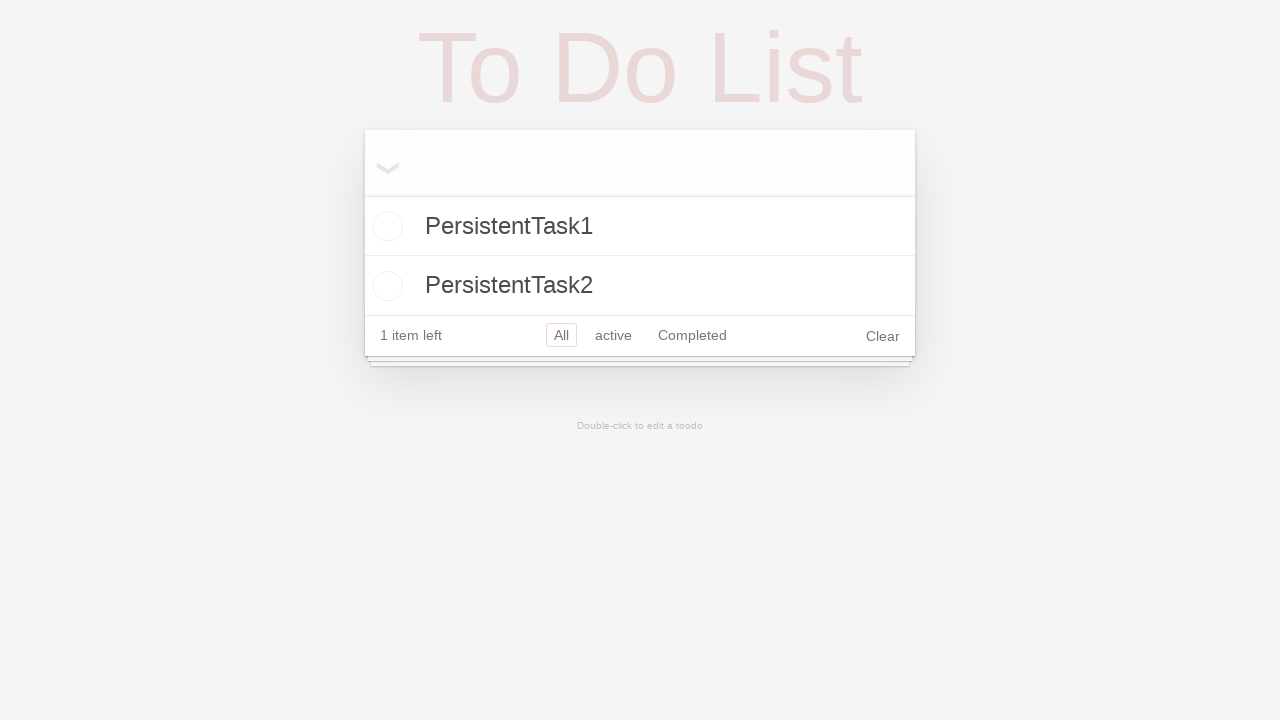

Waited for both todo items to appear in the list
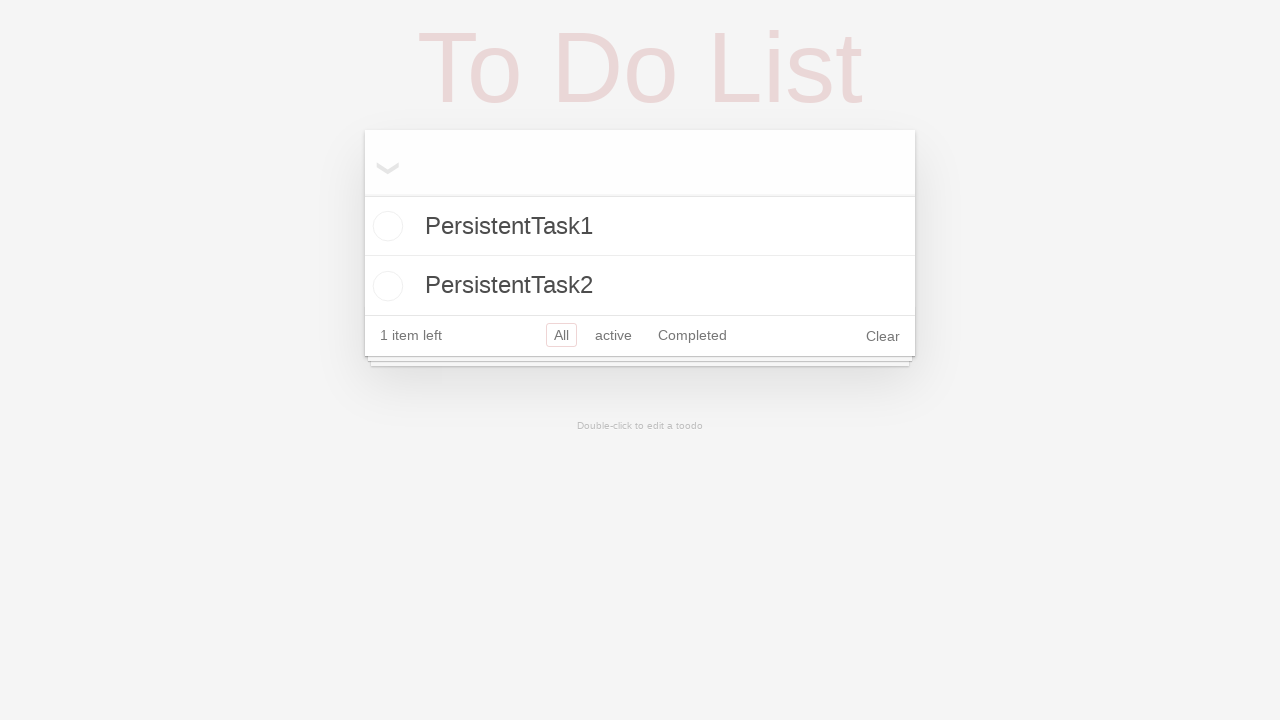

Refreshed the page to test persistence
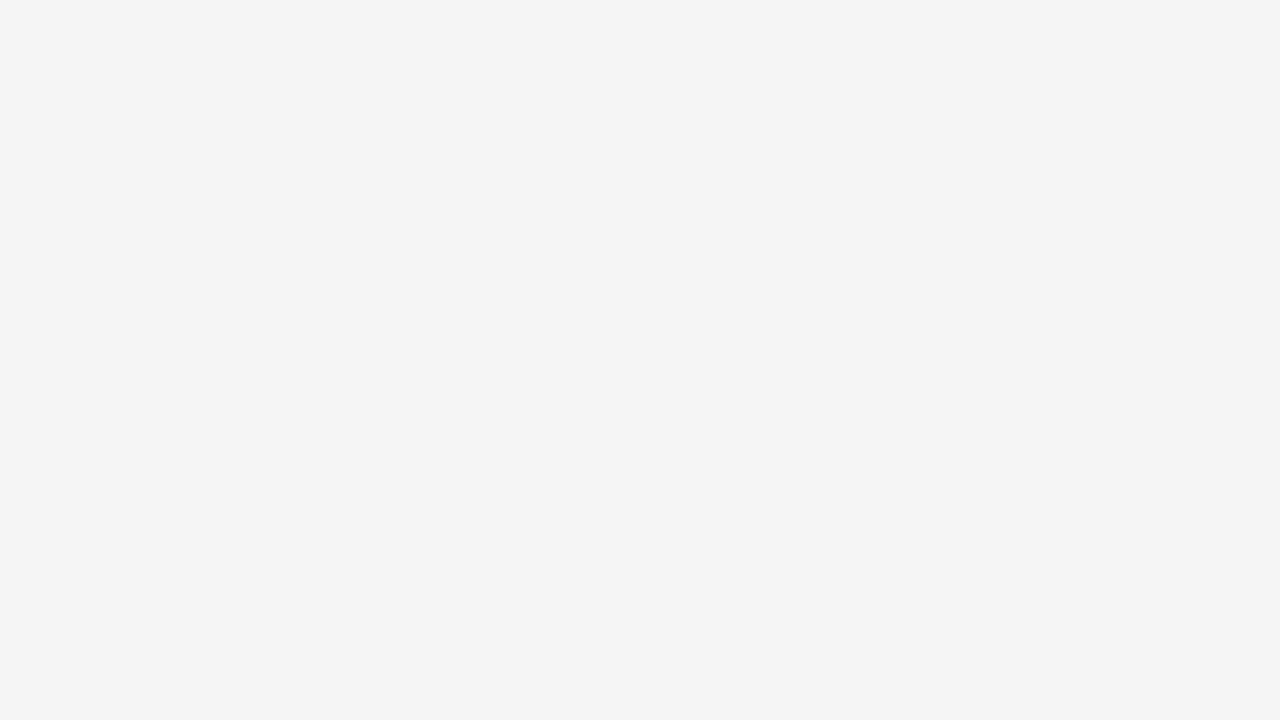

Waited for first todo item to reappear after page refresh
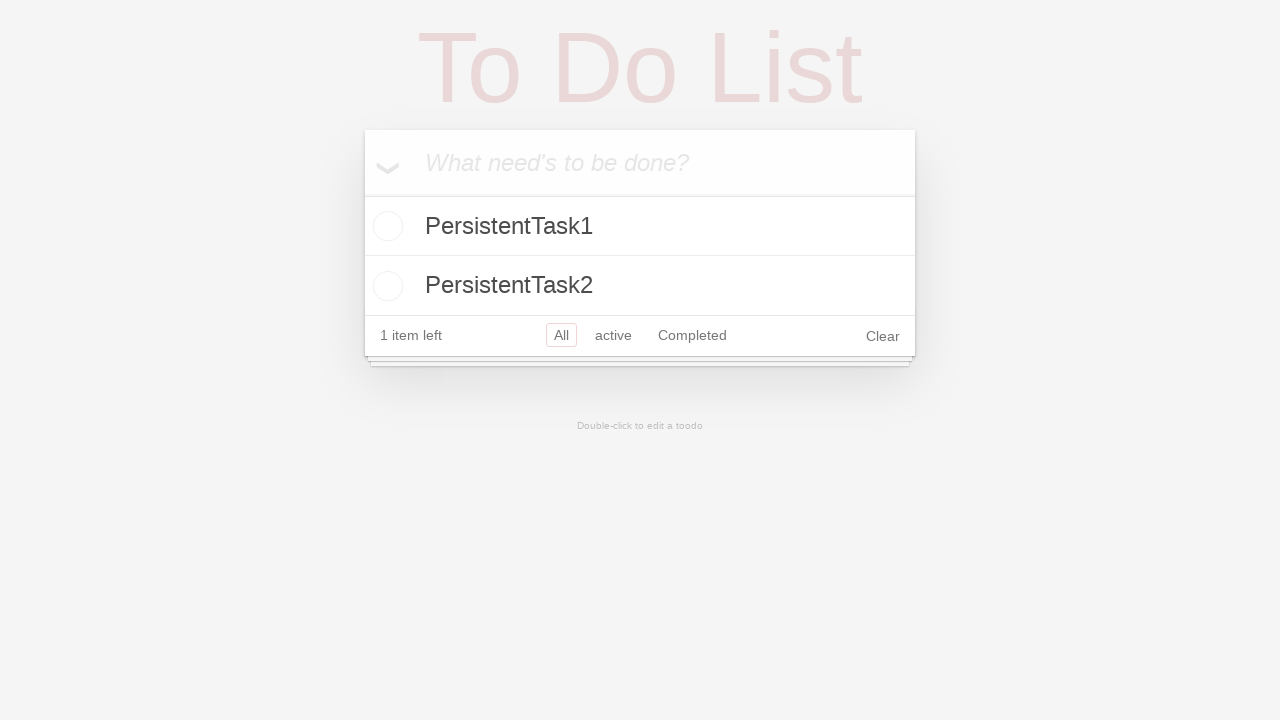

Waited for second todo item to reappear after page refresh
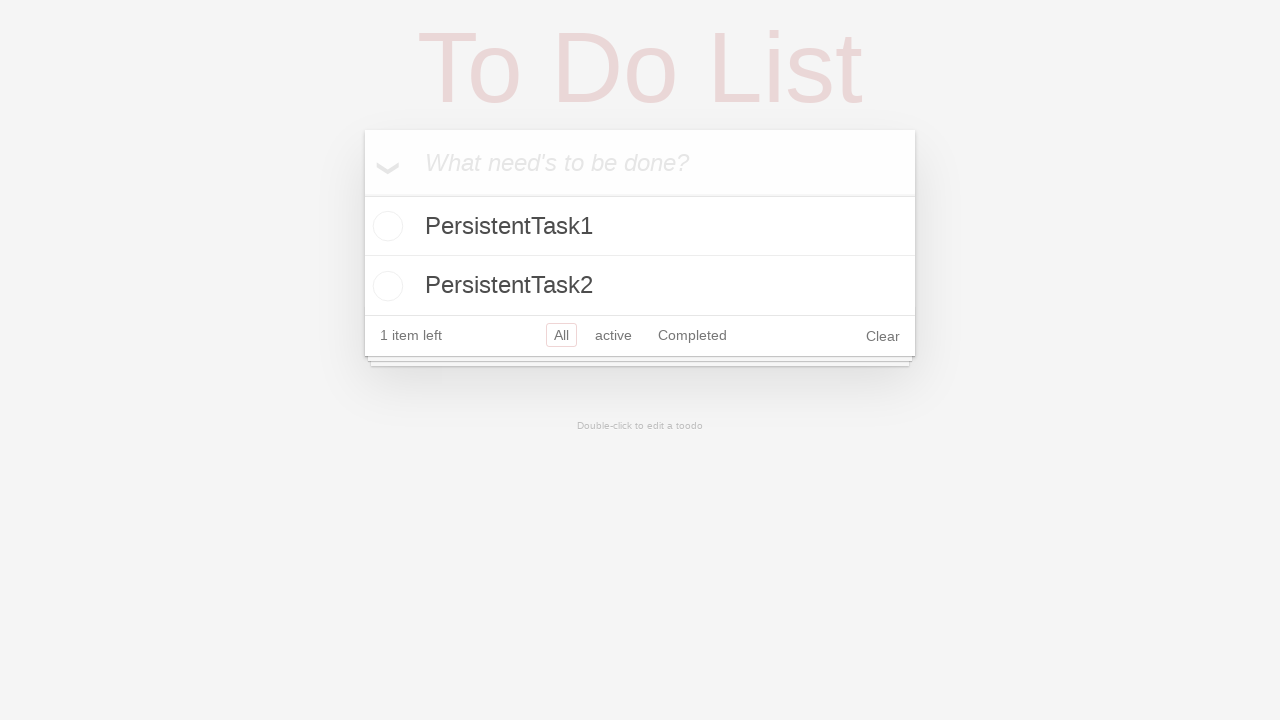

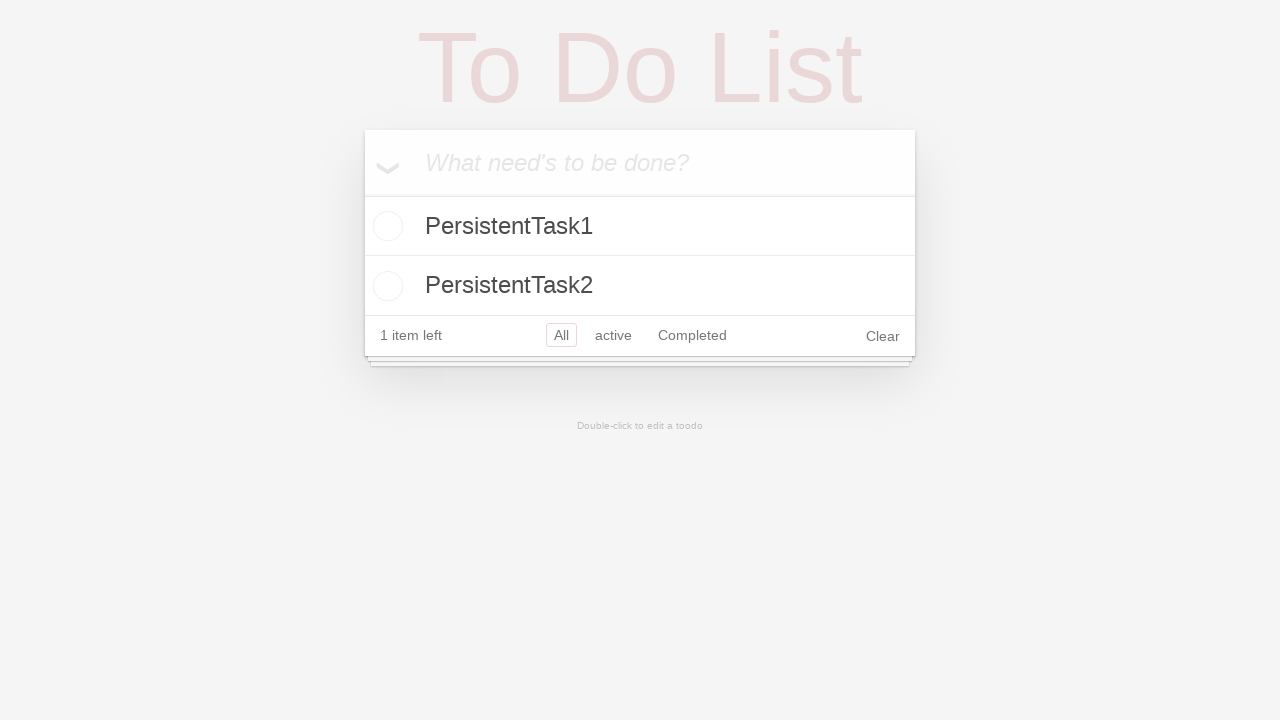